Tests all admin pages in sequence by navigating to each one and verifying they load successfully.

Starting URL: https://virtual-ochre.vercel.app/admin/image-upload.html

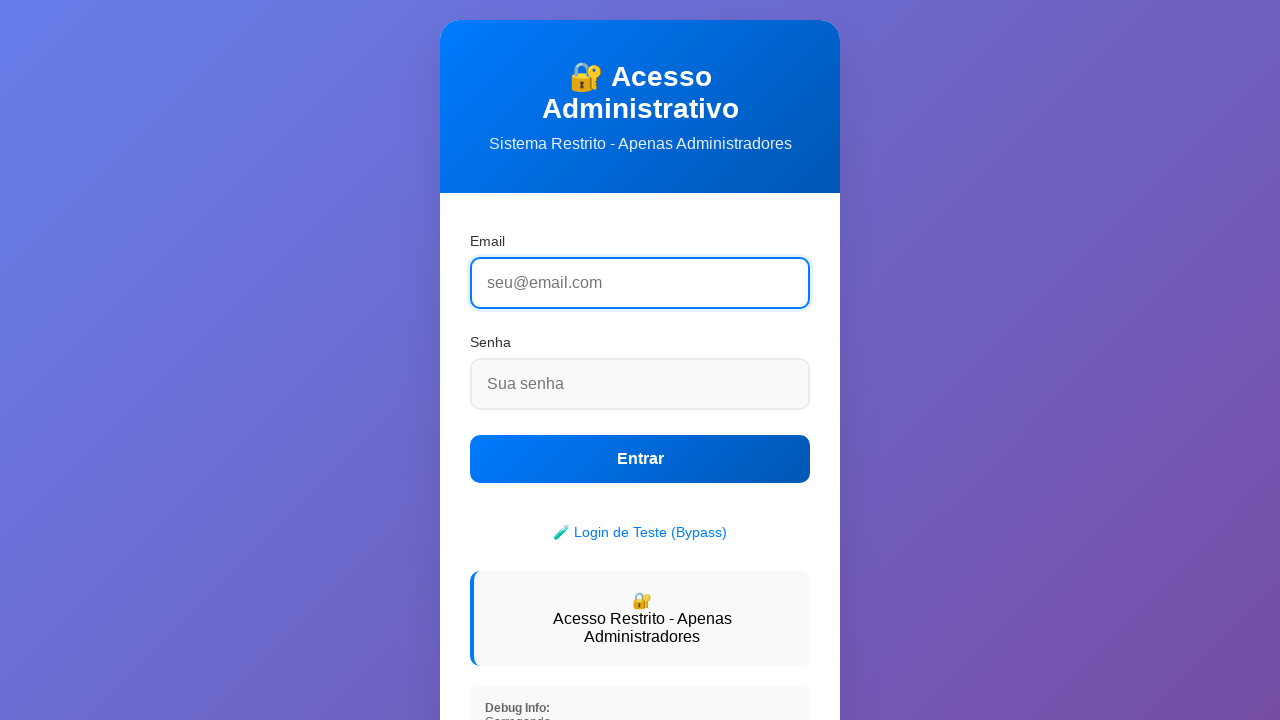

Waited for Image Upload page to load (networkidle)
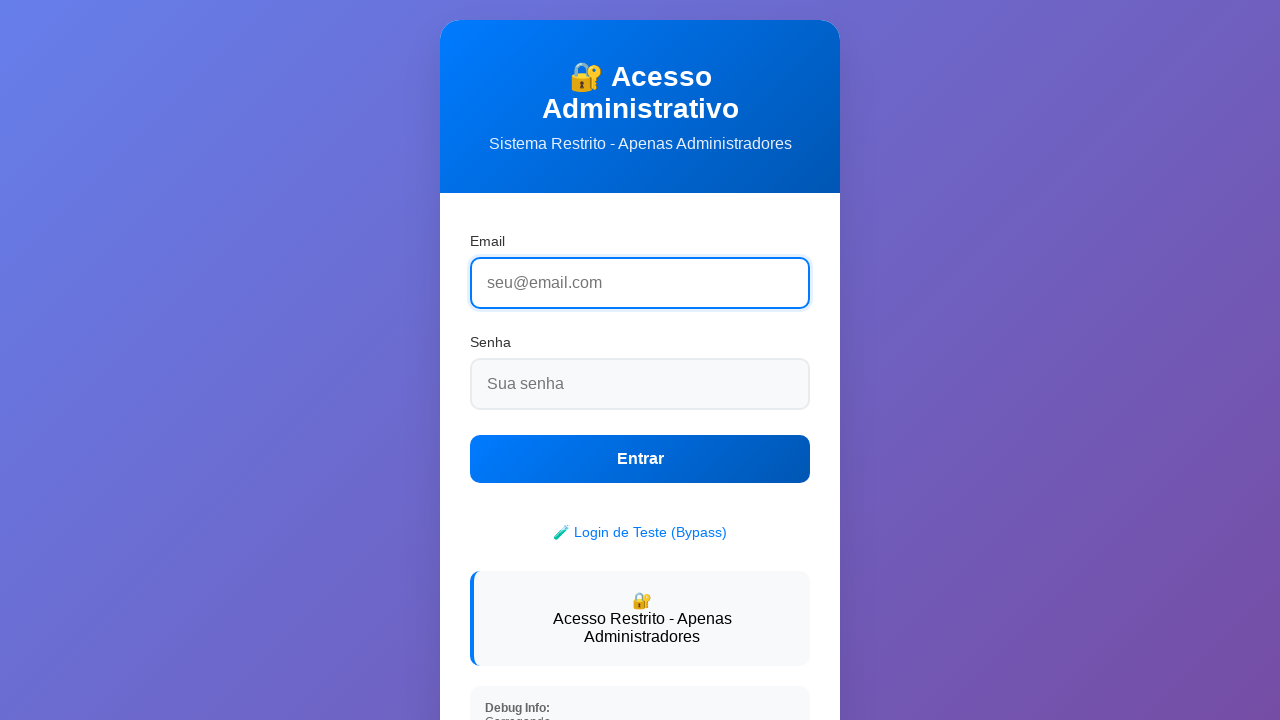

Captured Image Upload page title: Acesso Administrativo - Tours Virtuais 360°
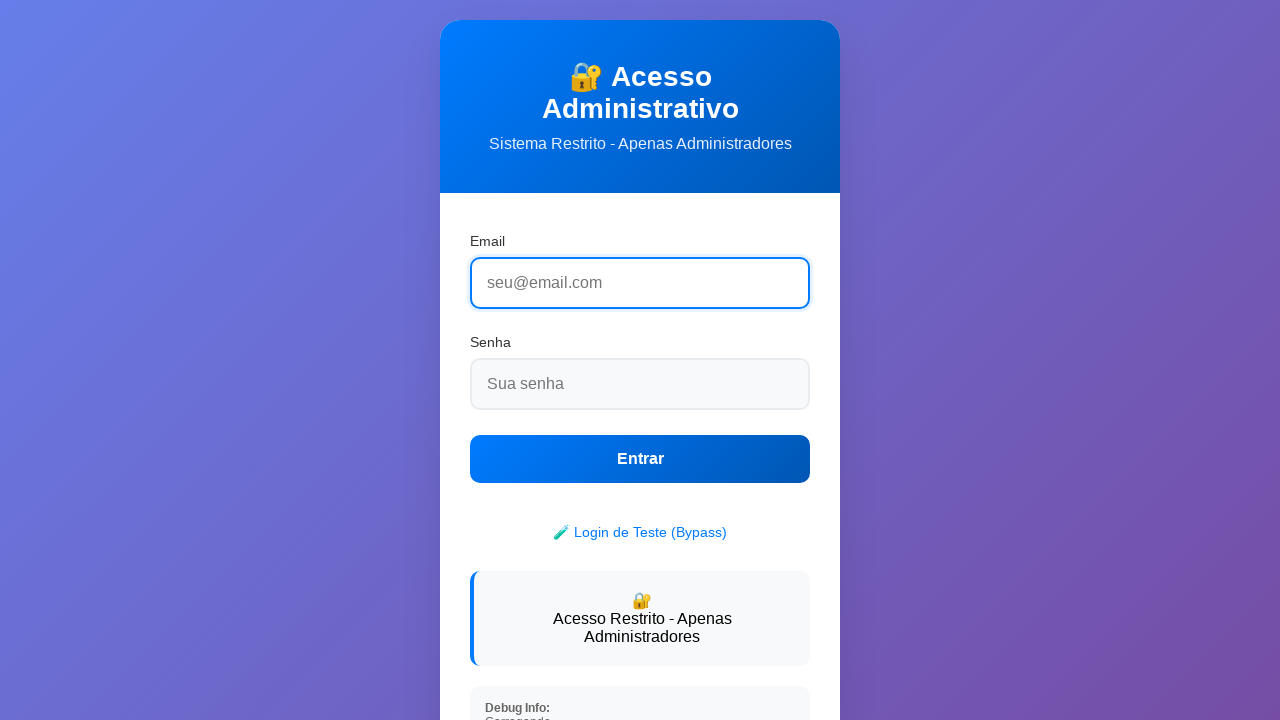

Navigated to Publication Manager page
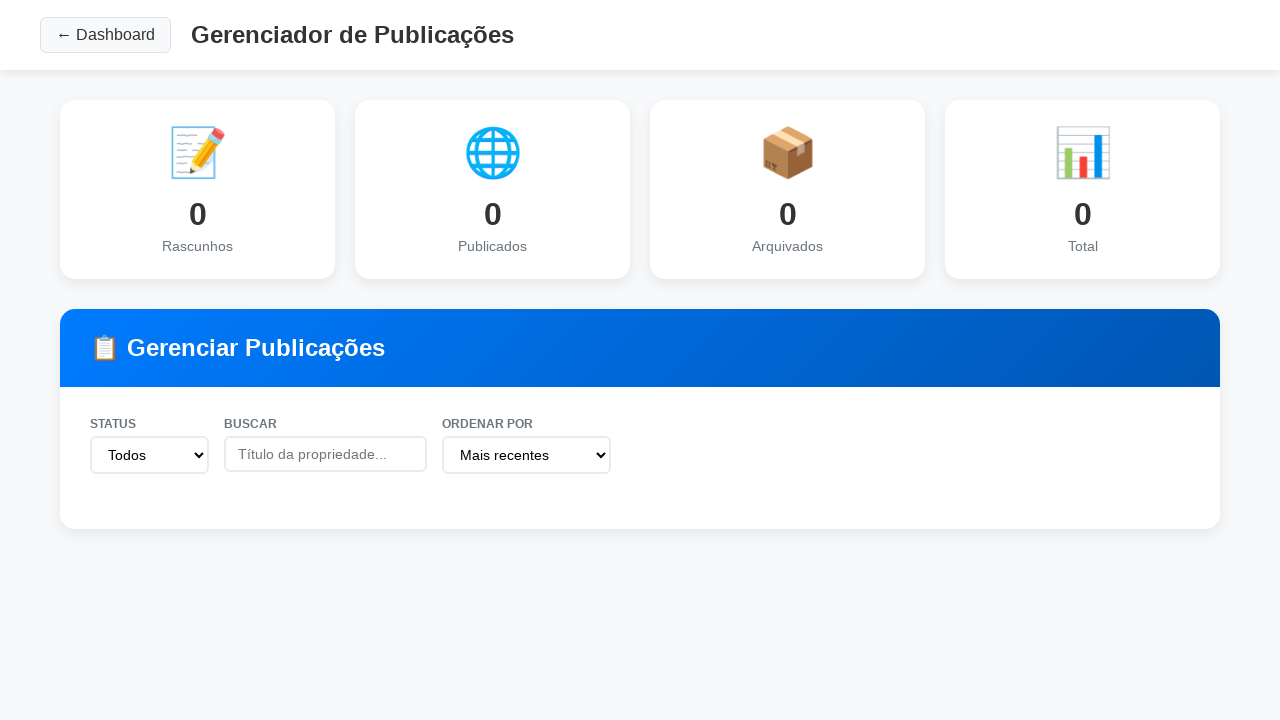

Waited for Publication Manager page to load (networkidle)
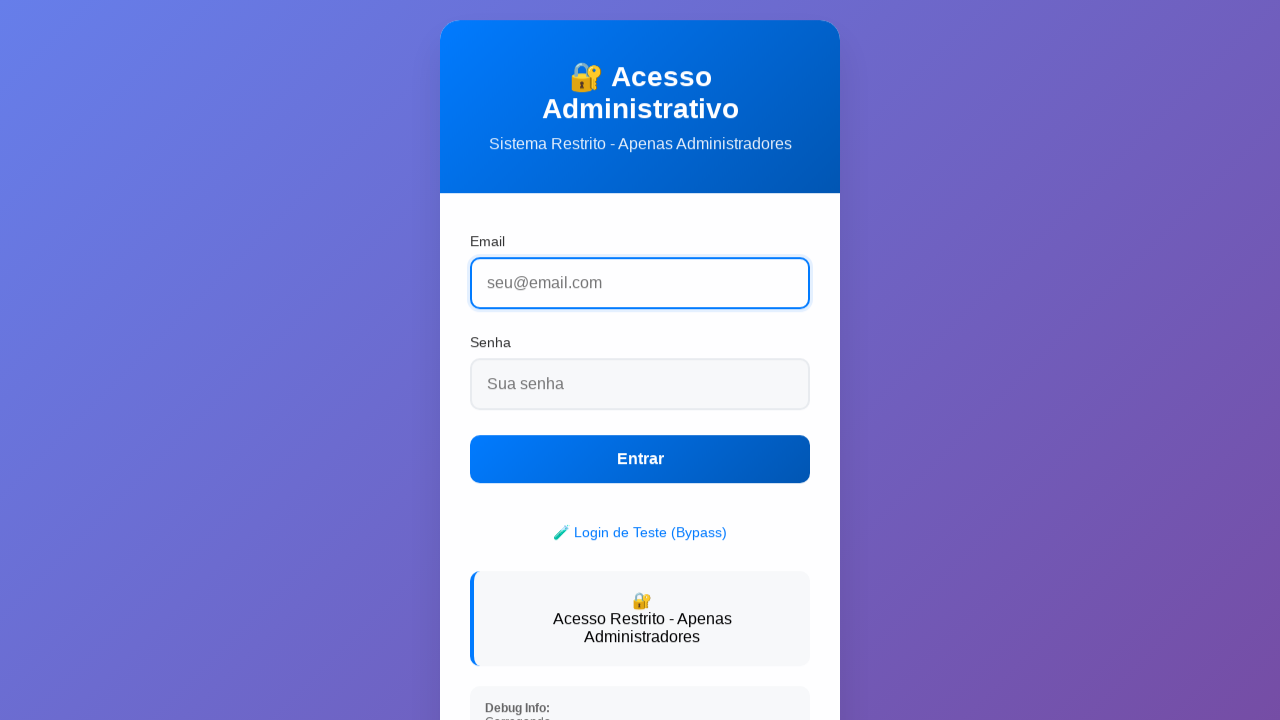

Captured Publication Manager page title: Acesso Administrativo - Tours Virtuais 360°
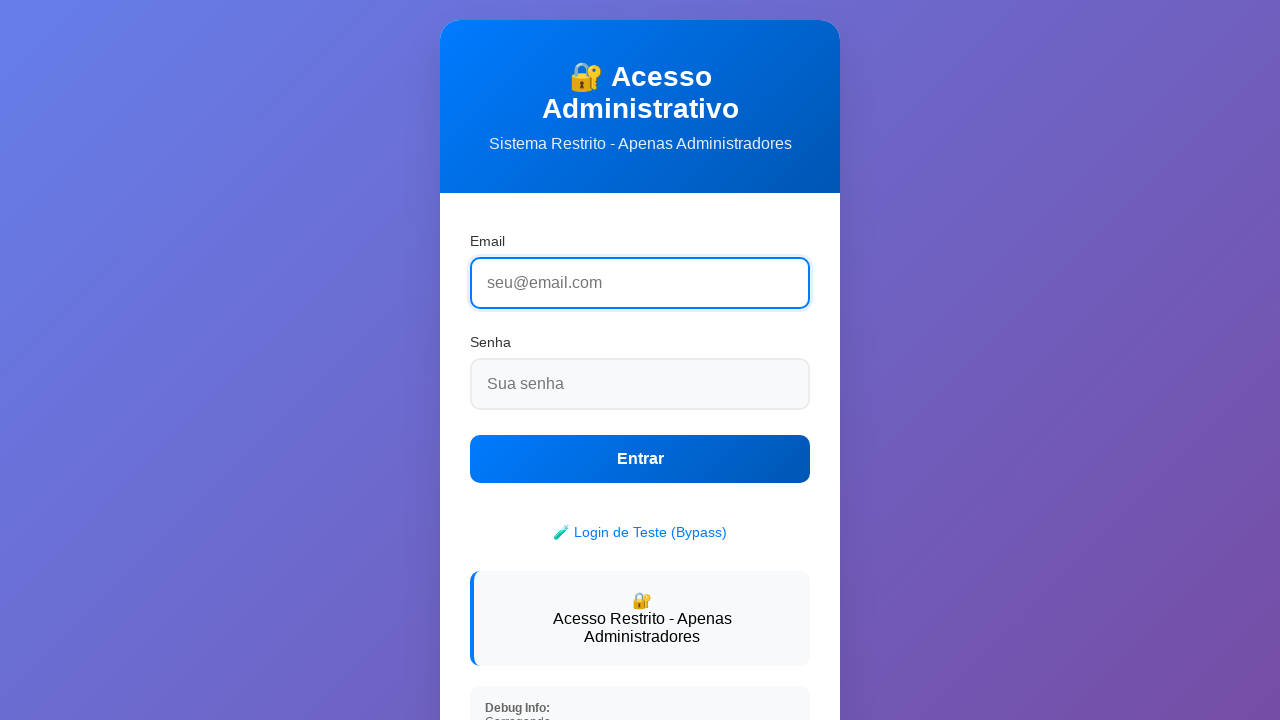

Navigated to Leads Manager page
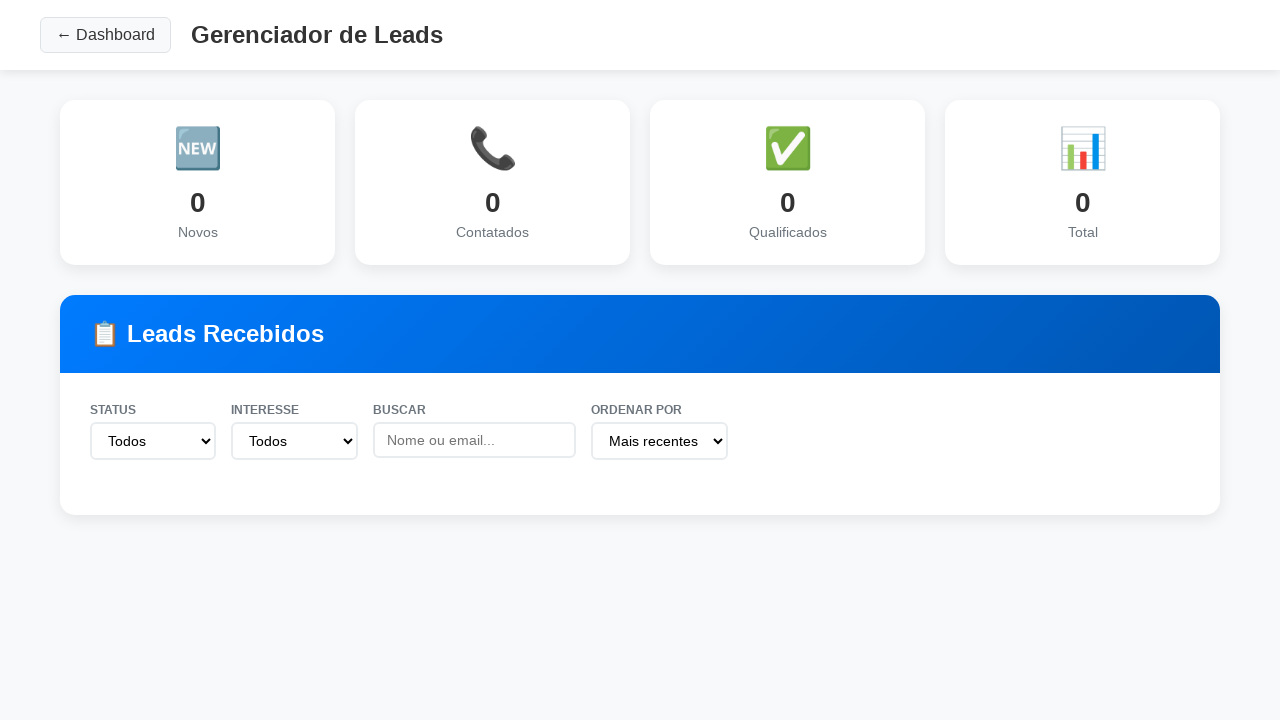

Waited for Leads Manager page to load (networkidle)
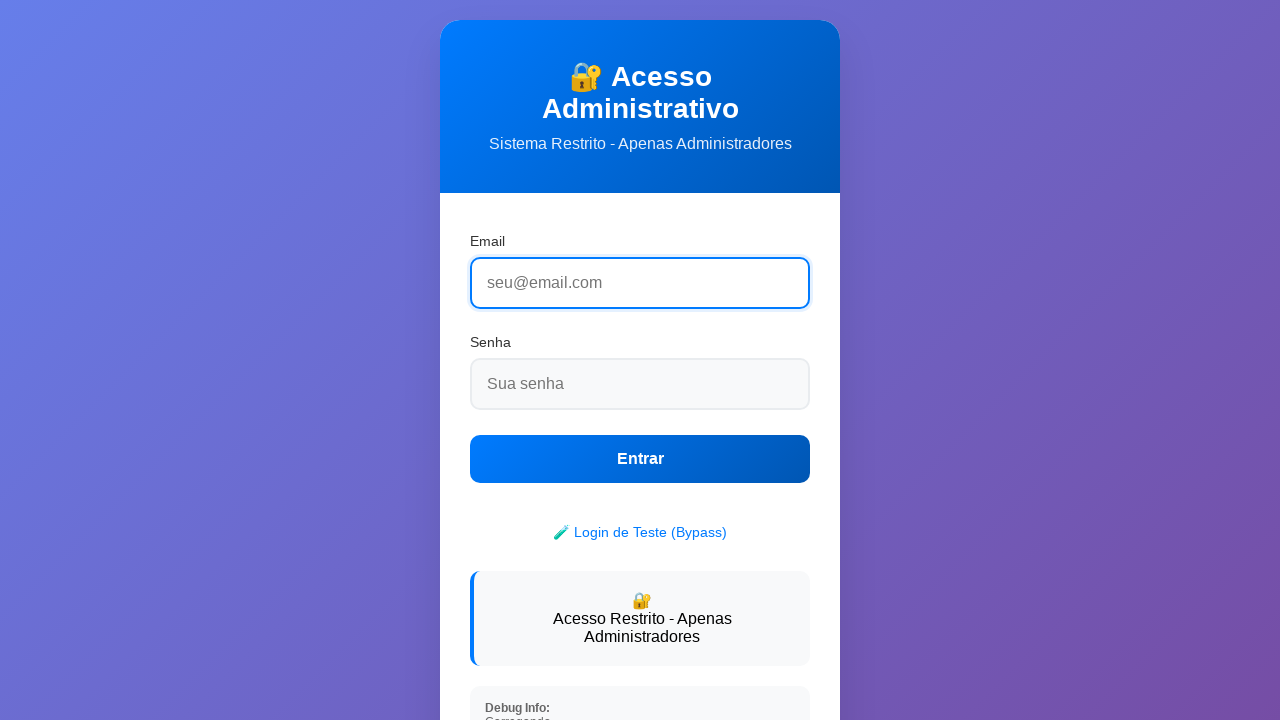

Captured Leads Manager page title: Acesso Administrativo - Tours Virtuais 360°
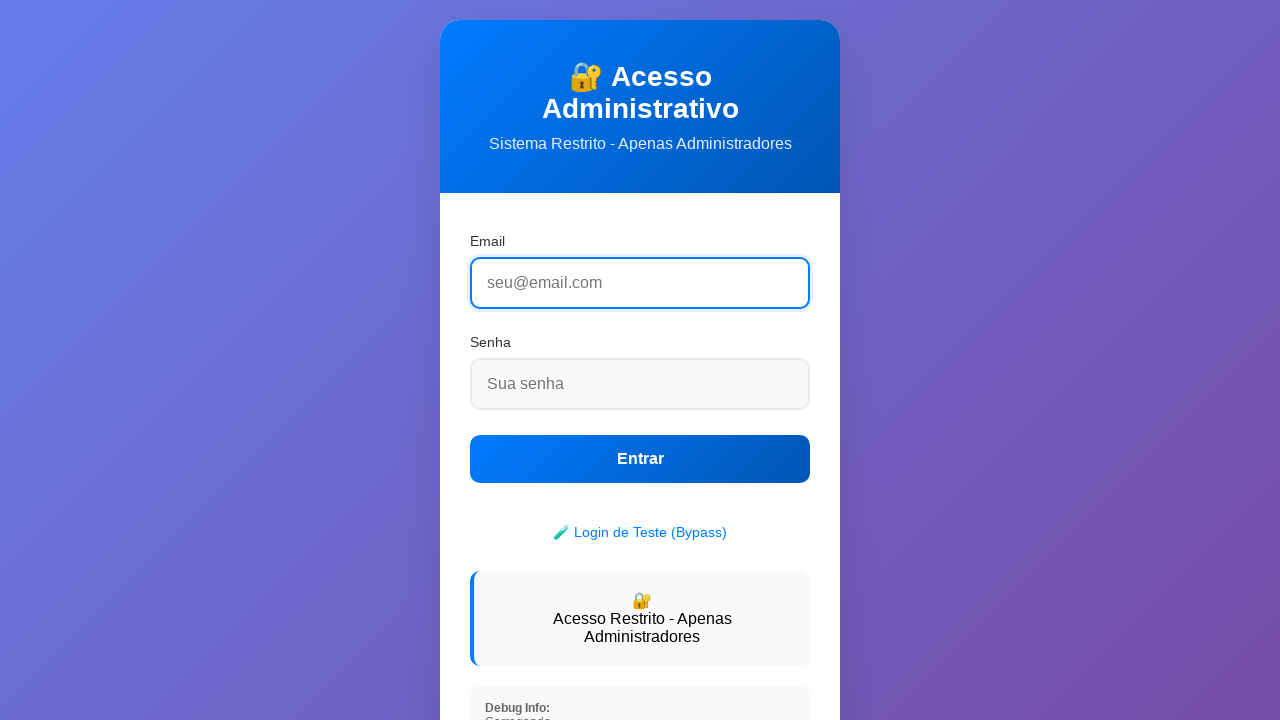

Navigated to Tour Preview page
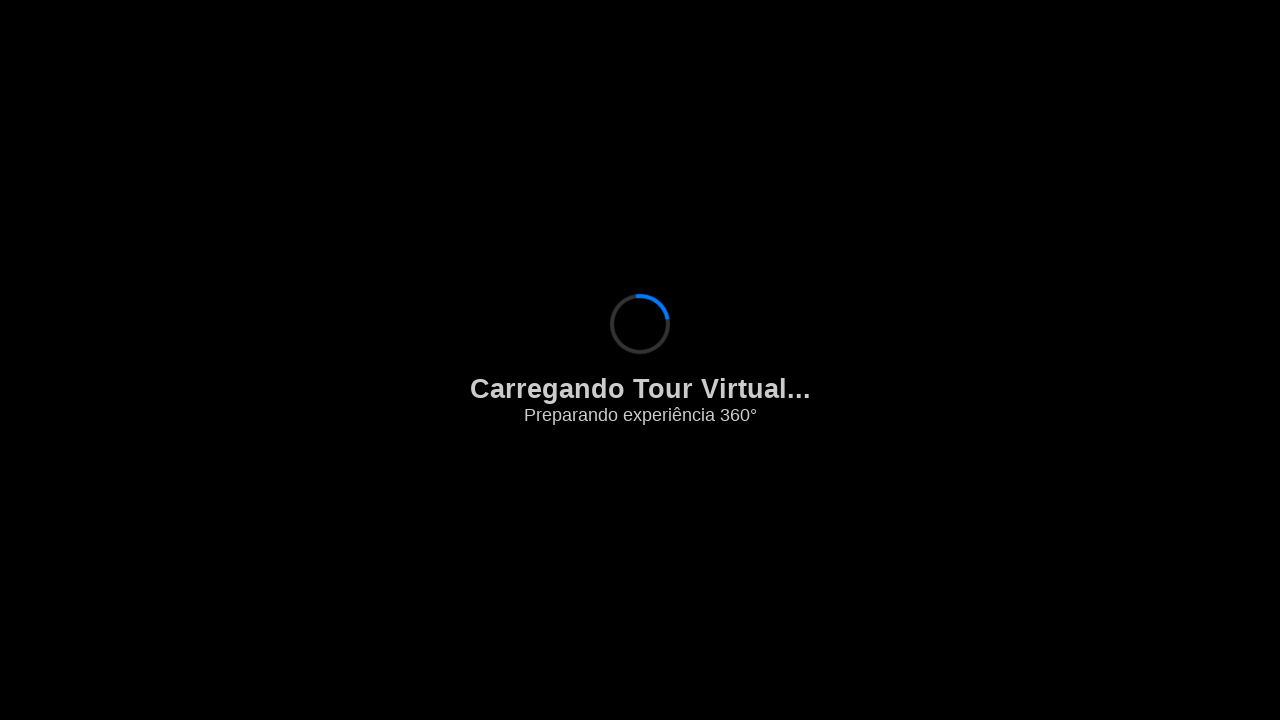

Waited for Tour Preview page to load (networkidle)
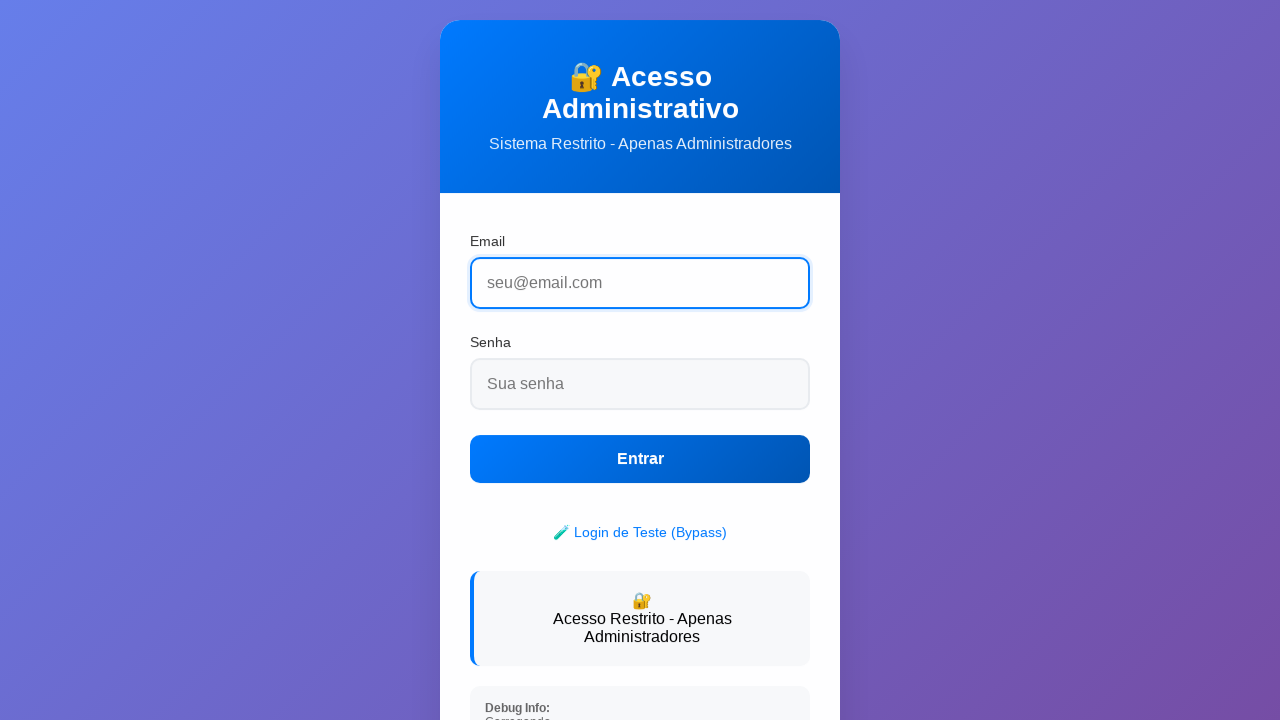

Captured Tour Preview page title: Acesso Administrativo - Tours Virtuais 360°
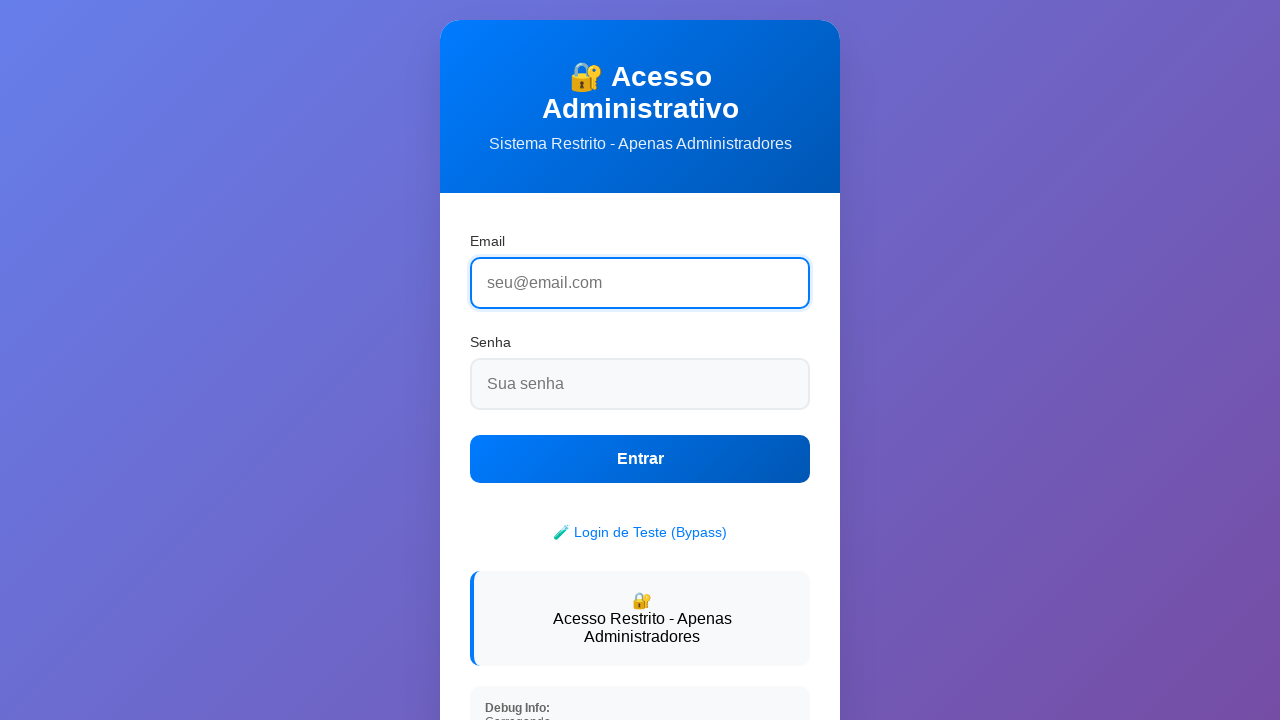

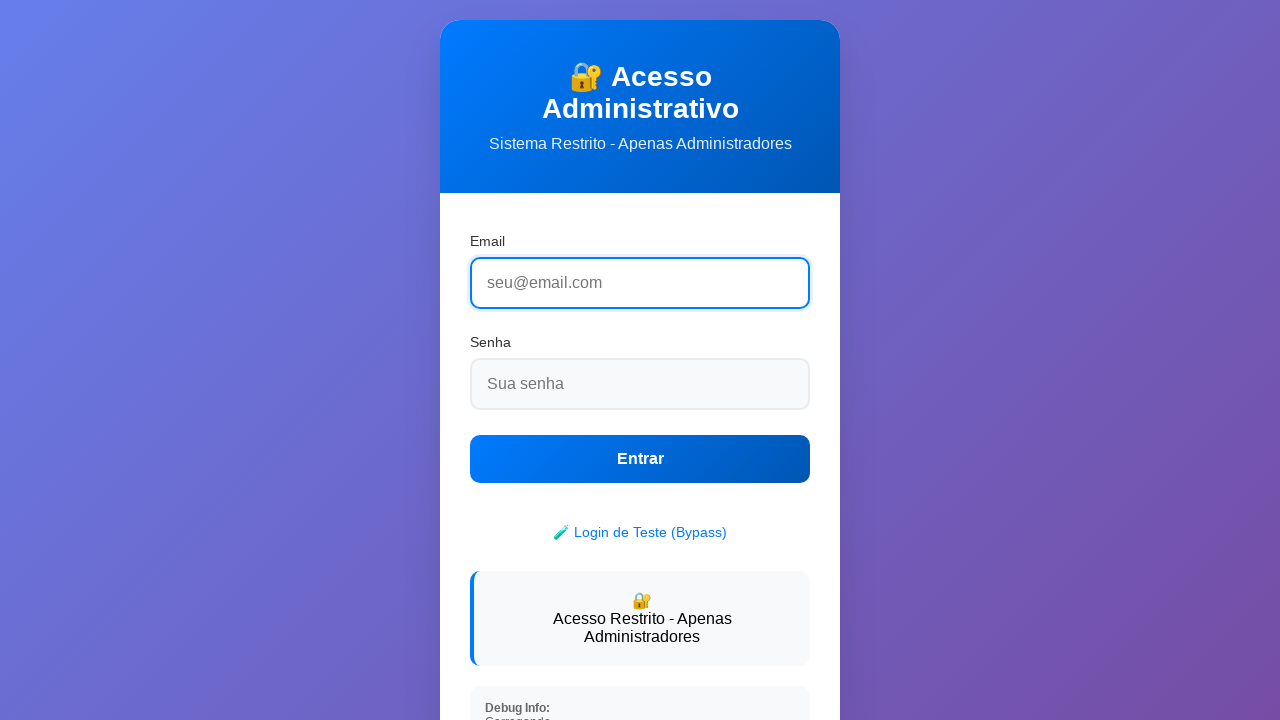